Tests successful account registration by filling all fields with valid data and verifying account creation confirmation

Starting URL: https://www.sharelane.com/cgi-bin/register.py?page=1&zip_code=12345

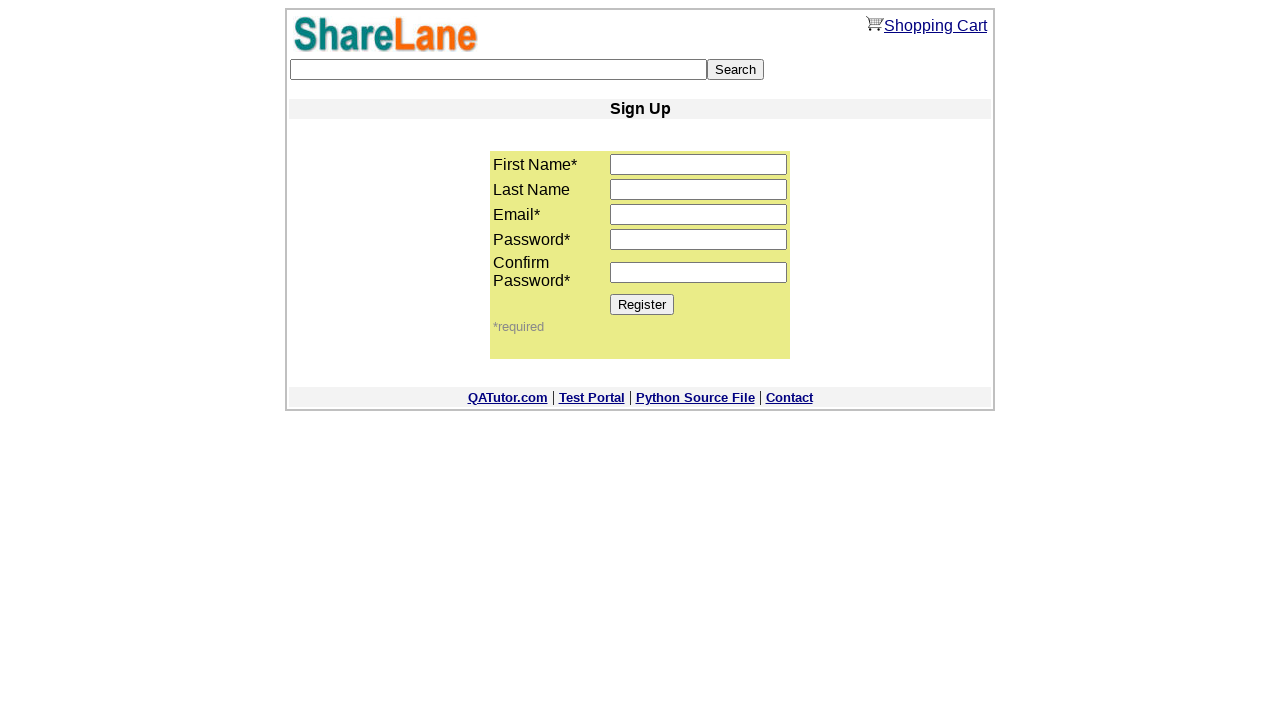

Filled First Name field with 'Elena' on input[name='first_name']
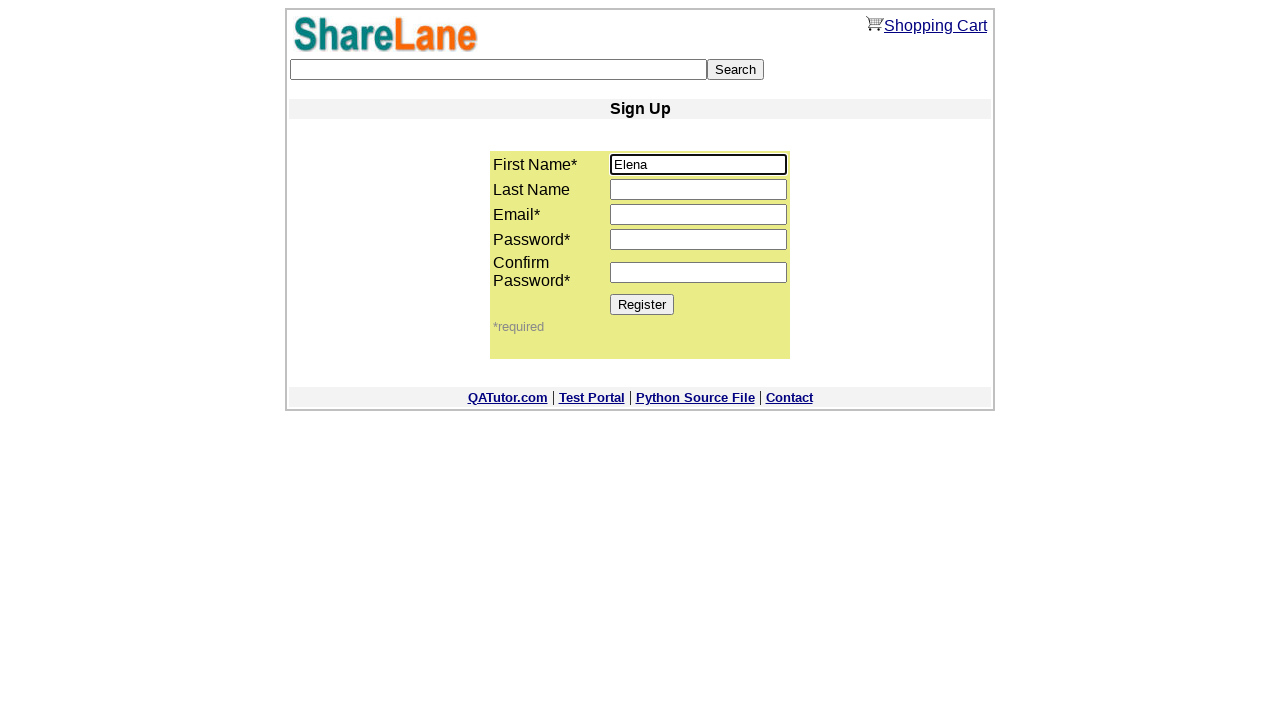

Filled Last Name field with 'Sharnikova' on input[name='last_name']
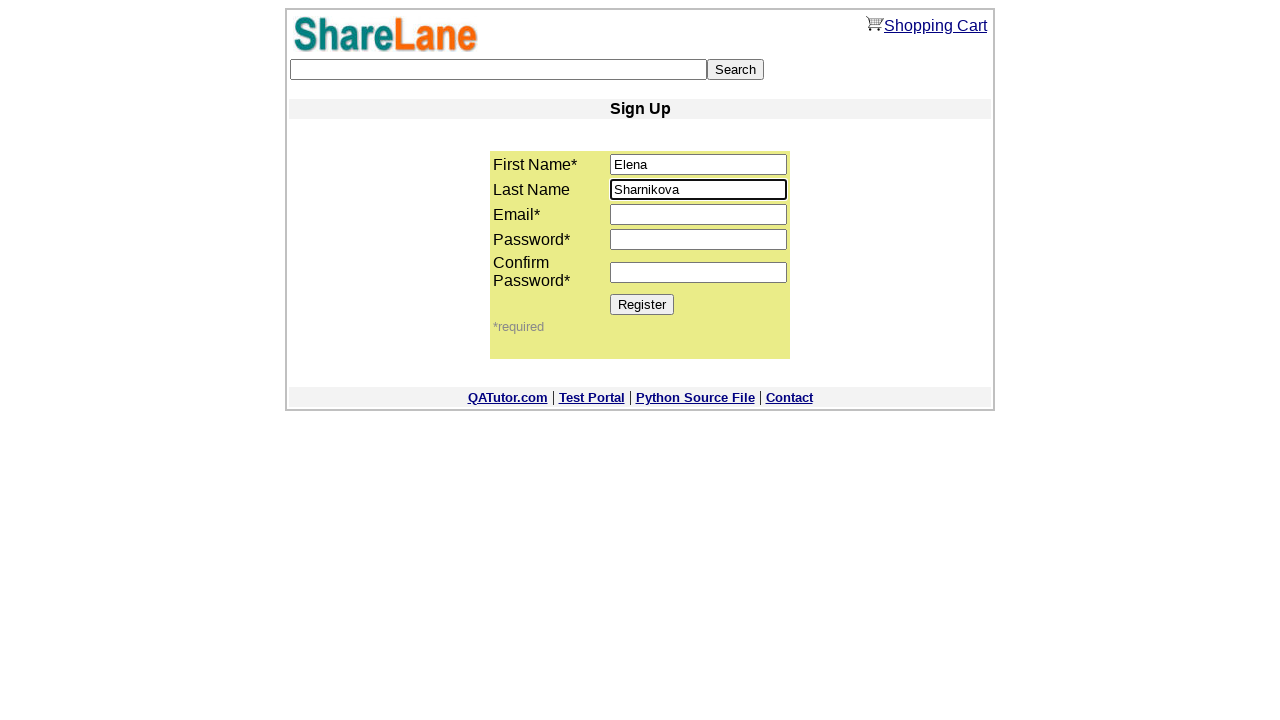

Filled Email field with 'testuser847@gmail.com' on input[name='email']
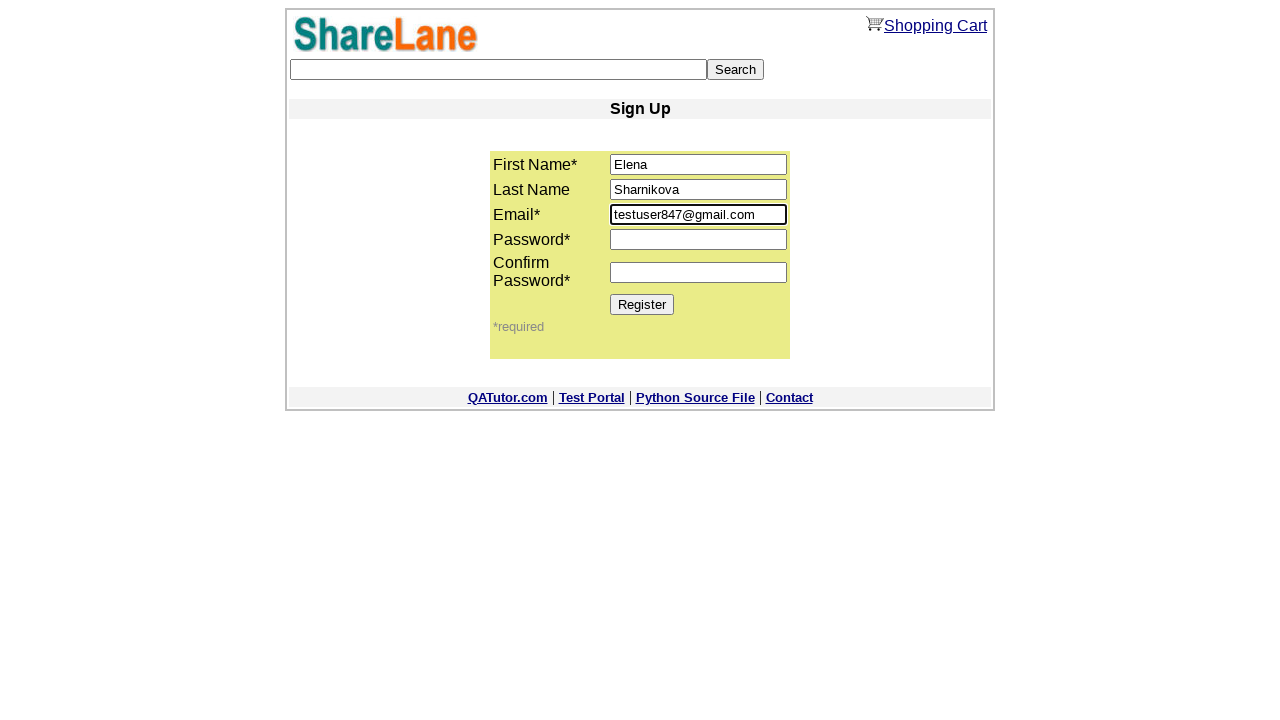

Filled Password field with 'TMS_09' on input[name='password1']
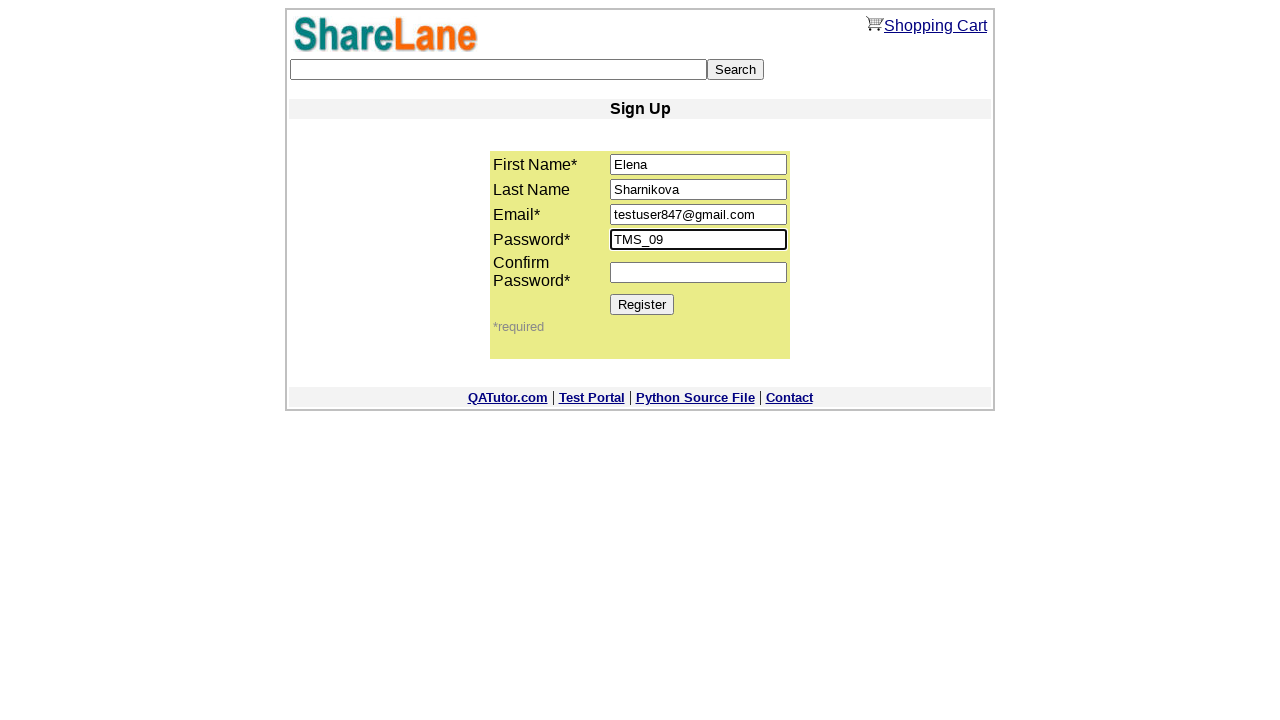

Filled Confirm Password field with 'TMS_09' on input[name='password2']
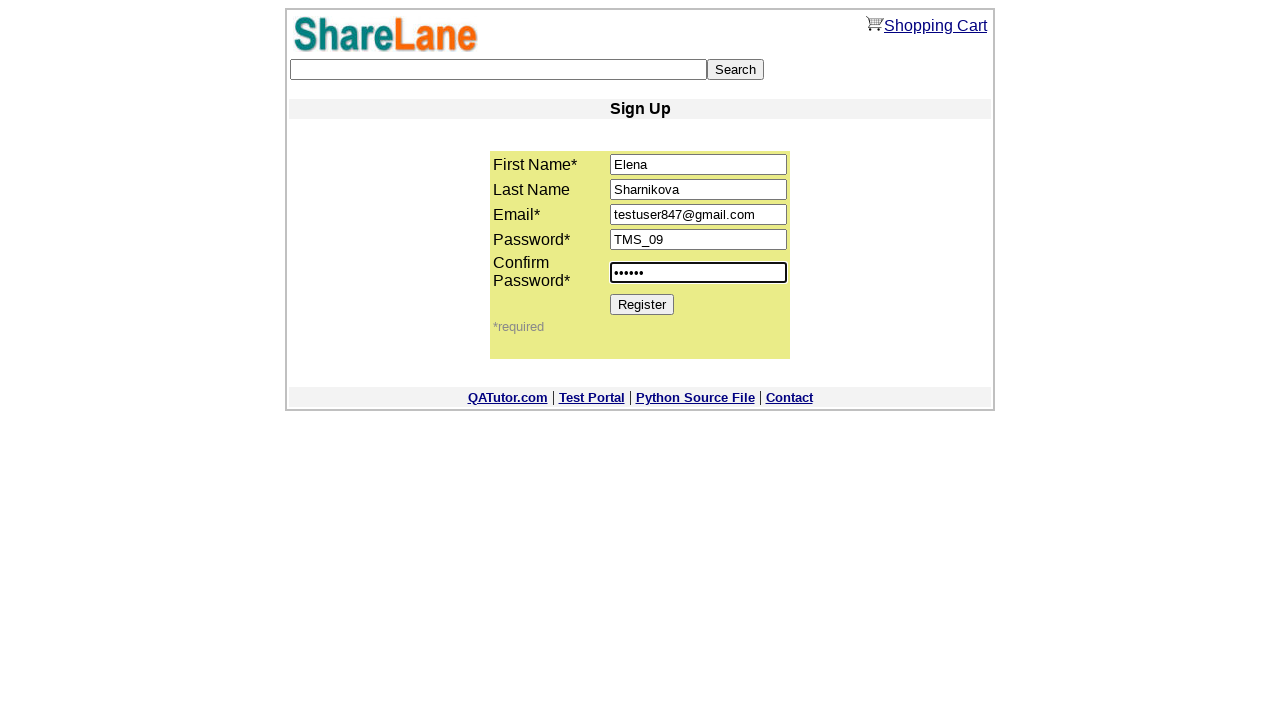

Clicked Register button to submit account creation at (642, 304) on input[value='Register']
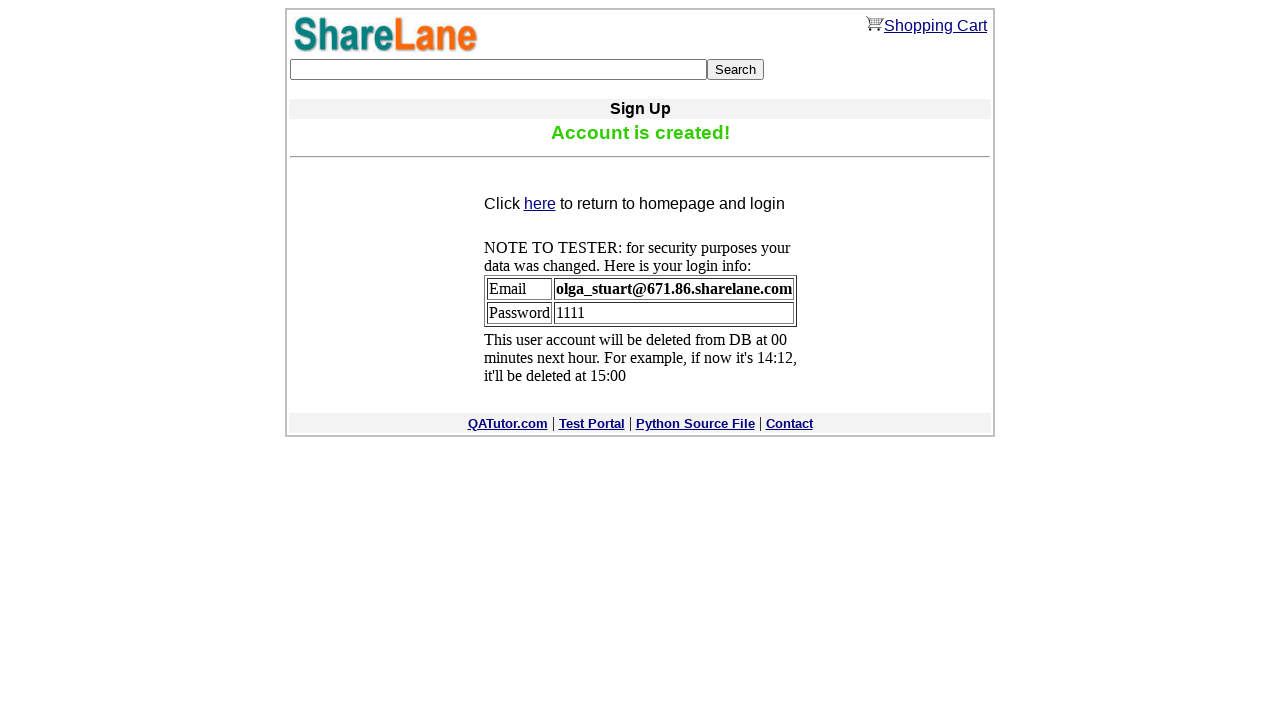

Verified account creation confirmation message appeared
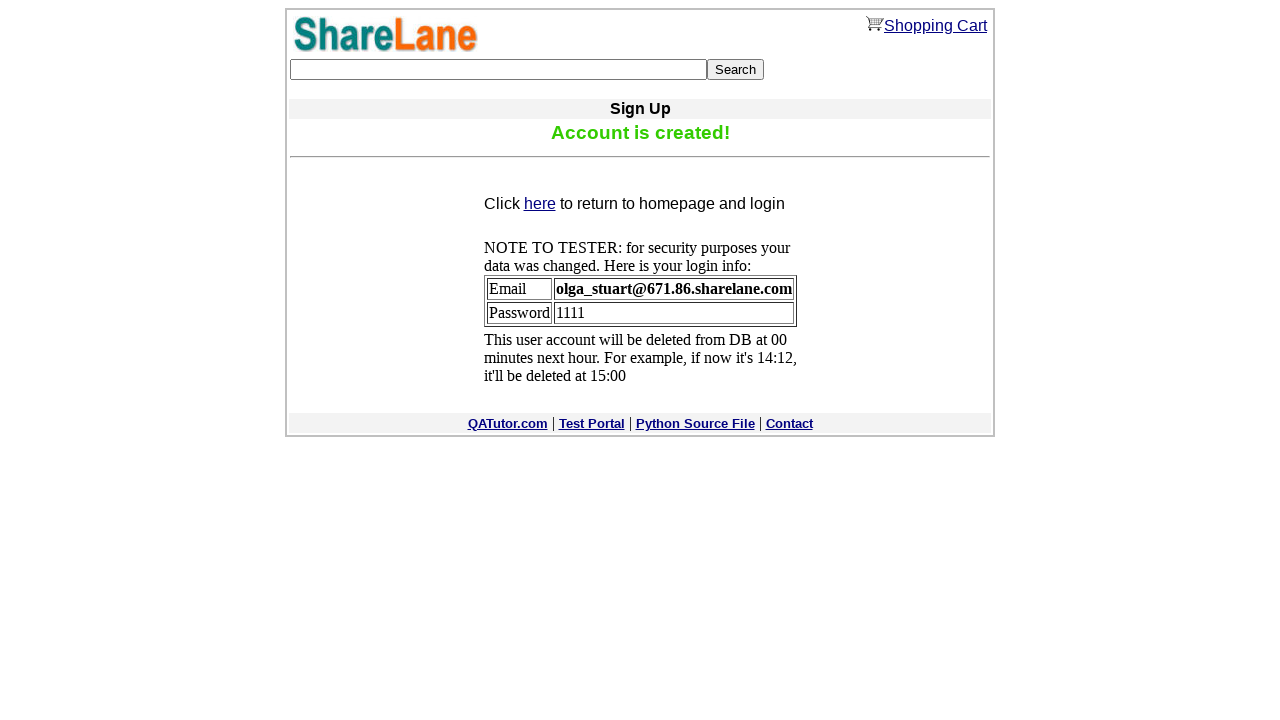

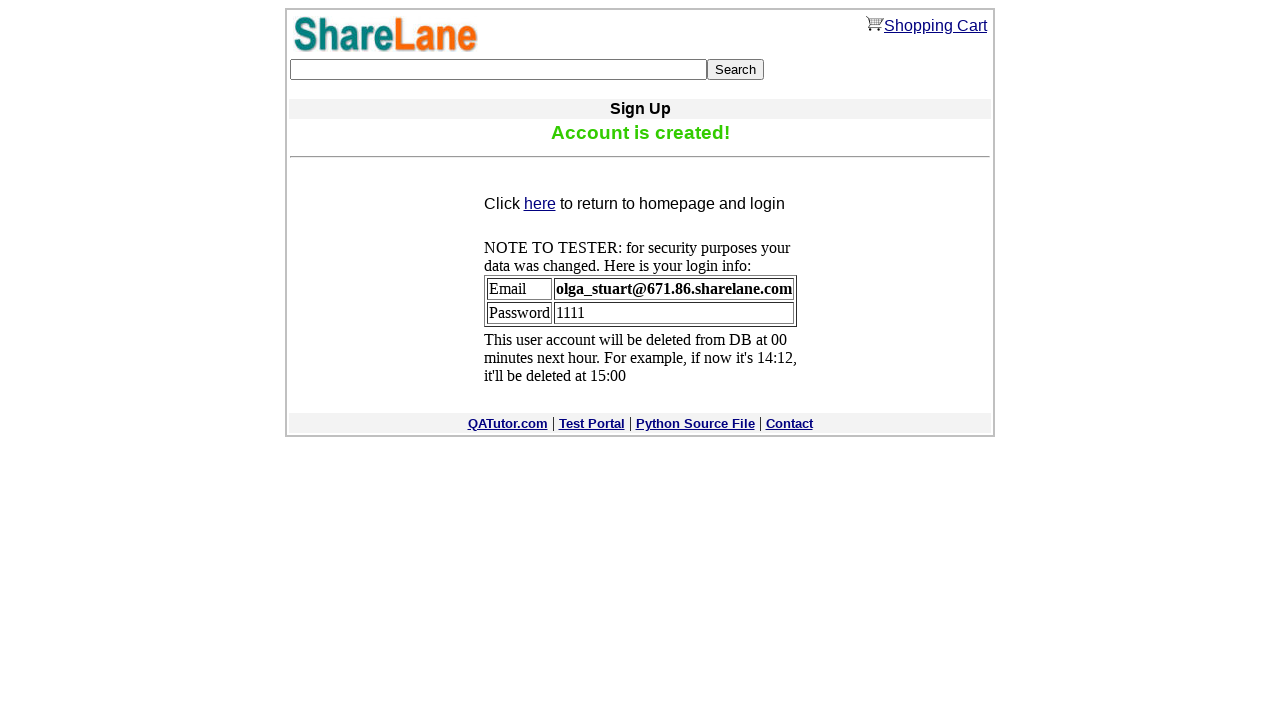